Tests file upload functionality by selecting a file using the file input element on the upload page

Starting URL: https://the-internet.herokuapp.com/upload

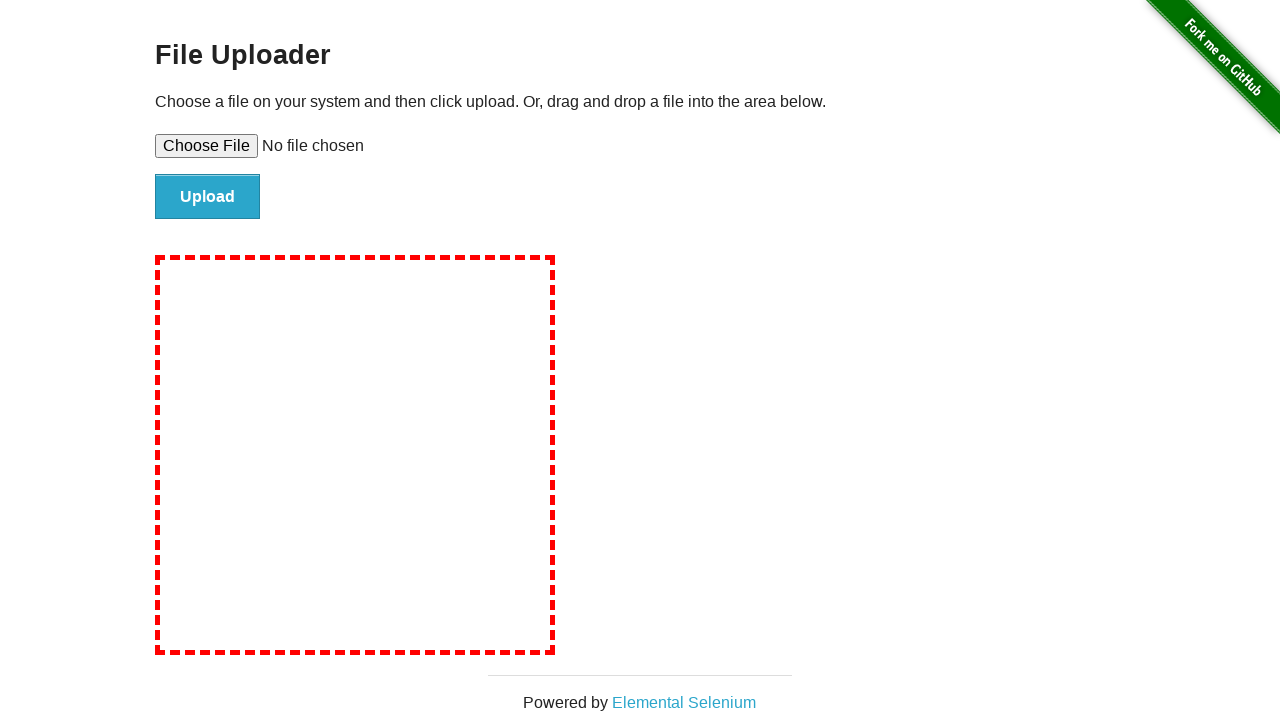

Created temporary test file for upload
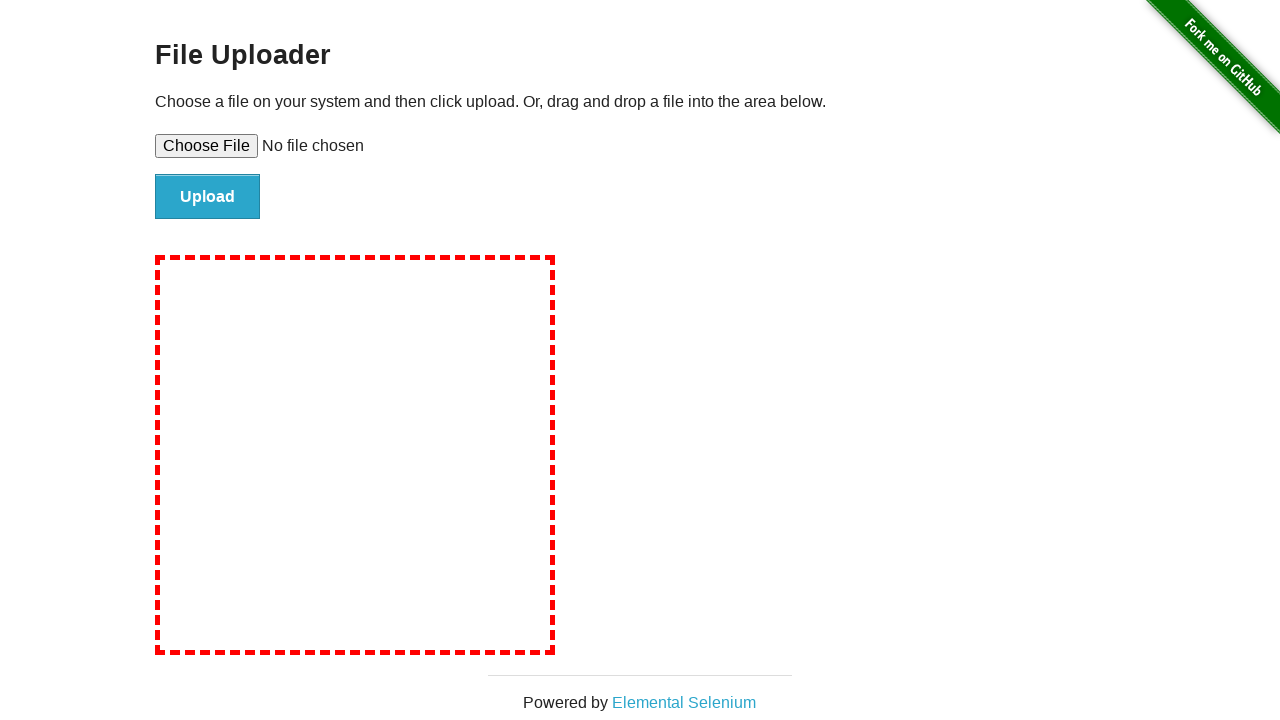

Selected file using set_input_files on the file upload element
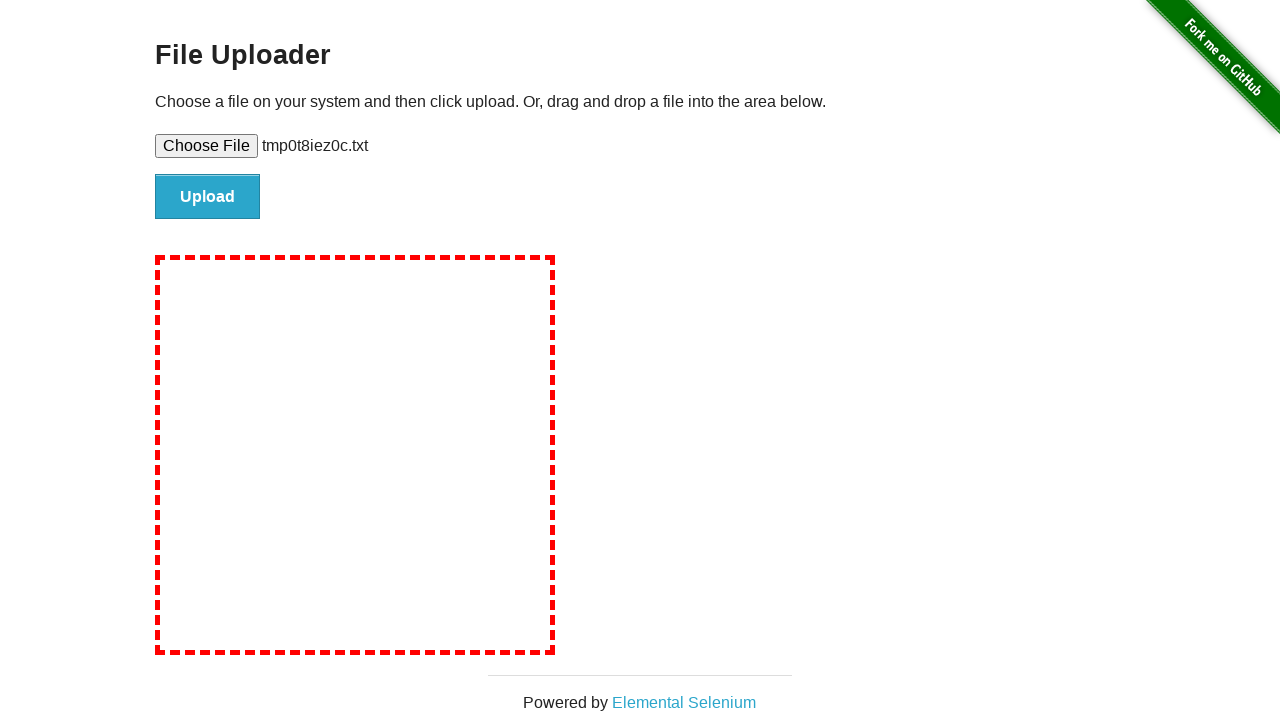

Clicked the upload button to submit the file at (208, 197) on #file-submit
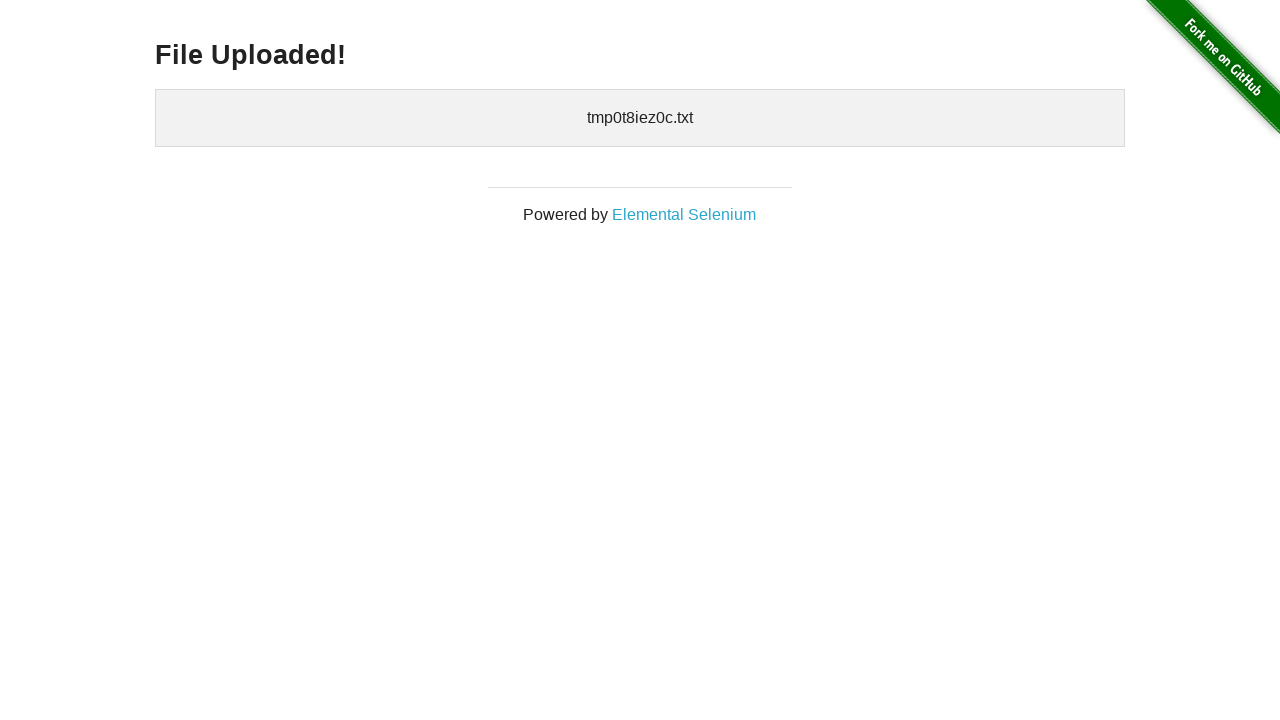

Upload confirmation page loaded with uploaded files section
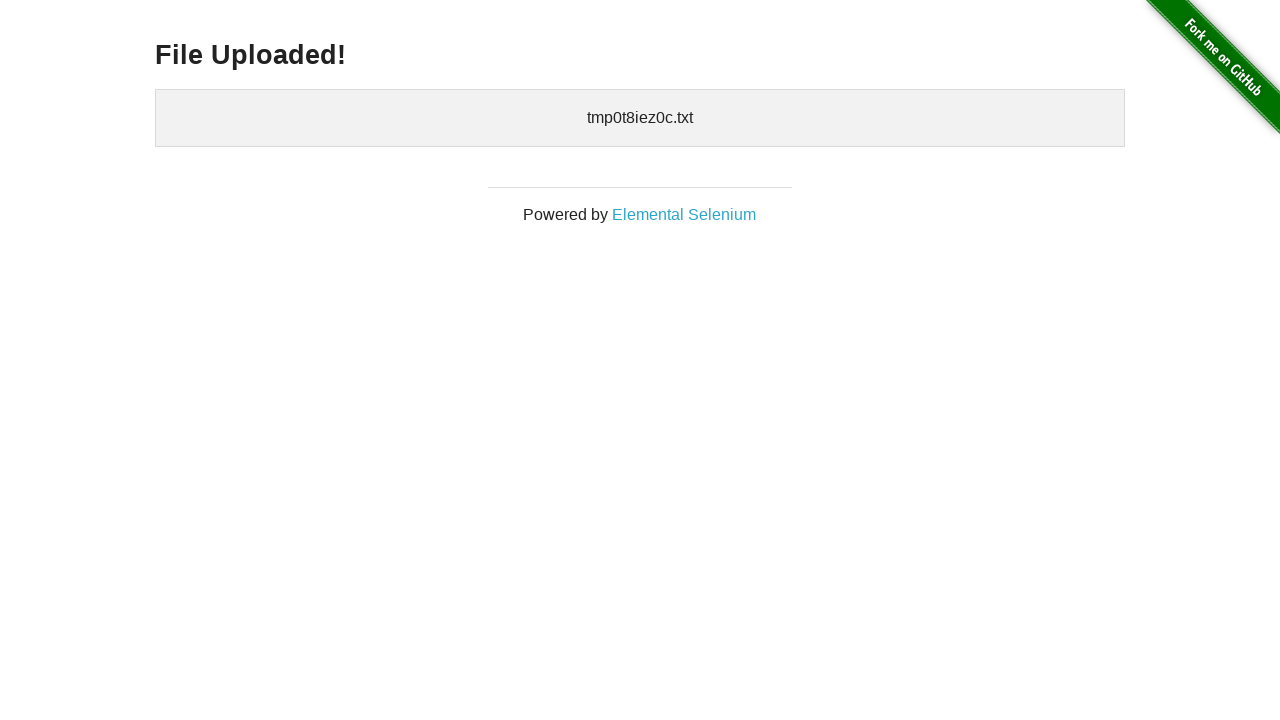

Cleaned up temporary test file
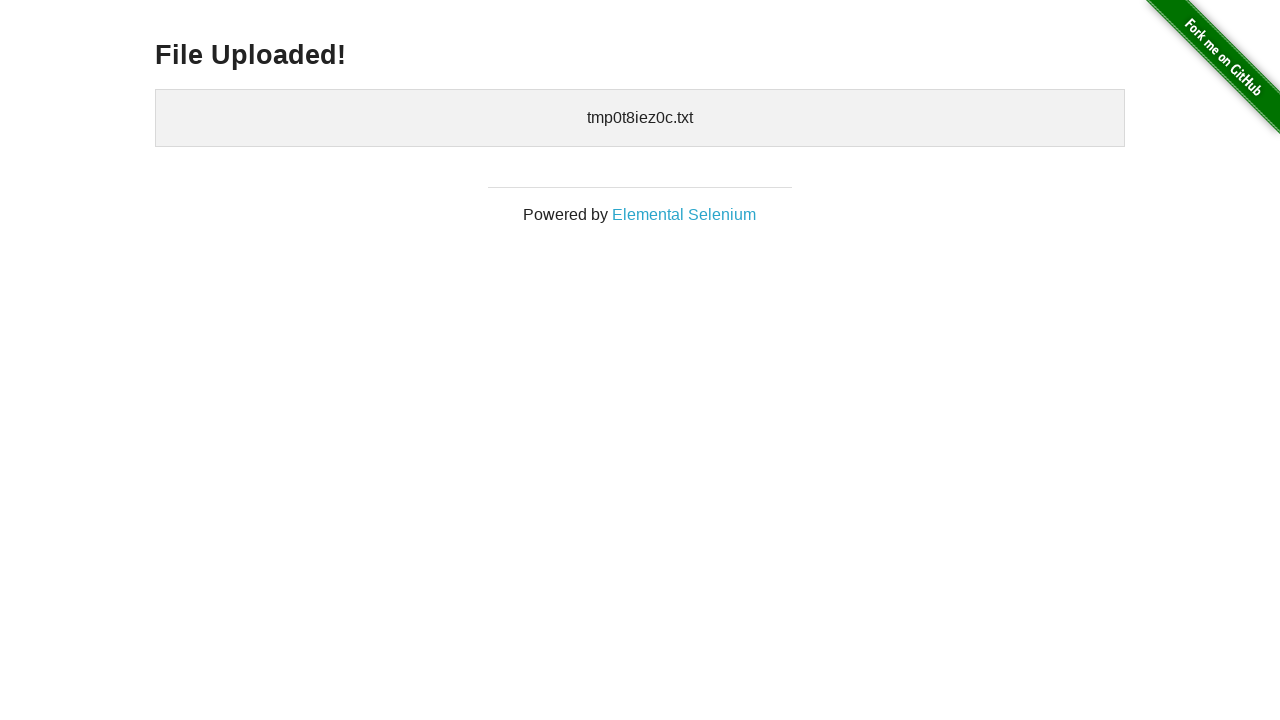

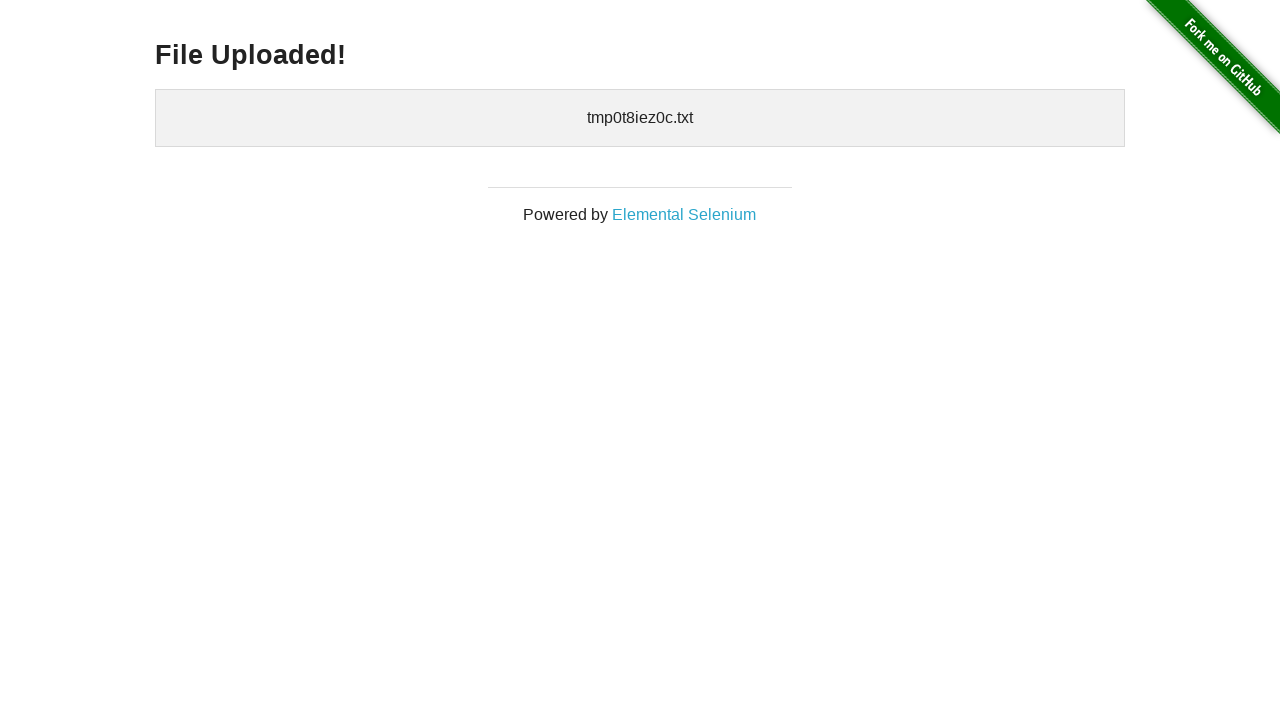